Navigates to Zoloto Valves website and clicks on the careers link to view career information

Starting URL: https://www.zolotovalves.com/

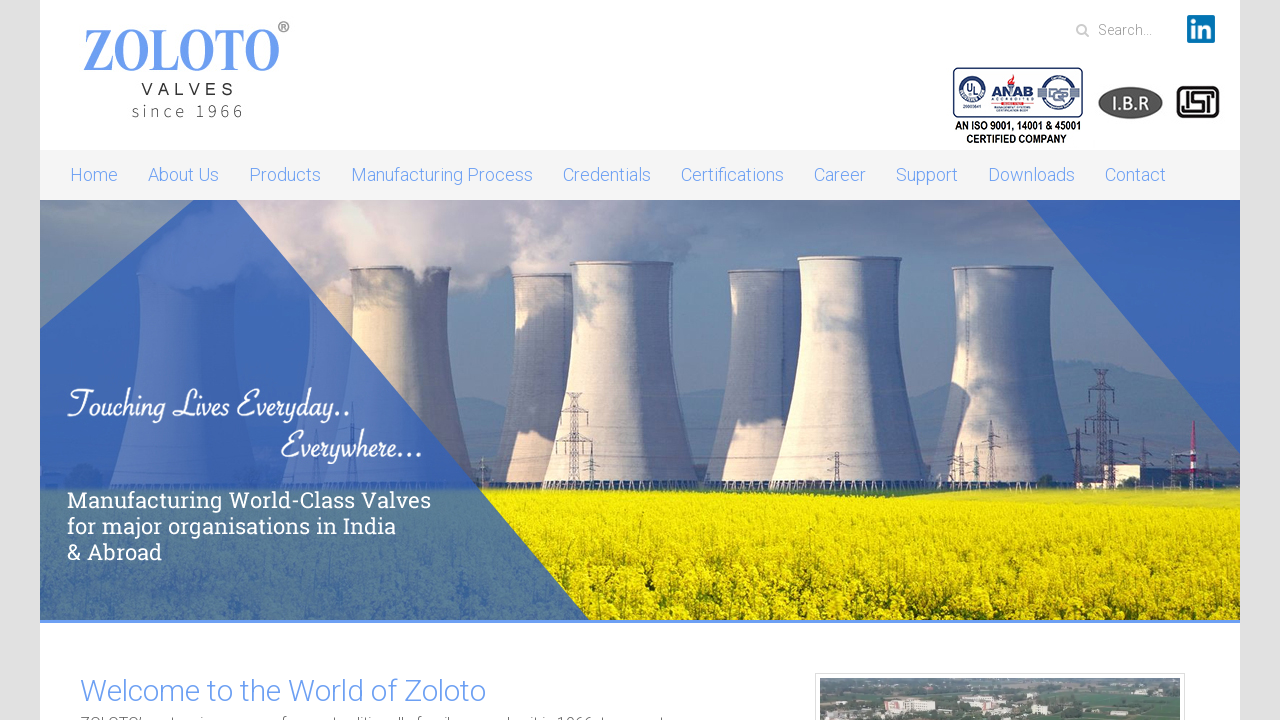

Clicked on the careers link at (840, 175) on a[href*='career']
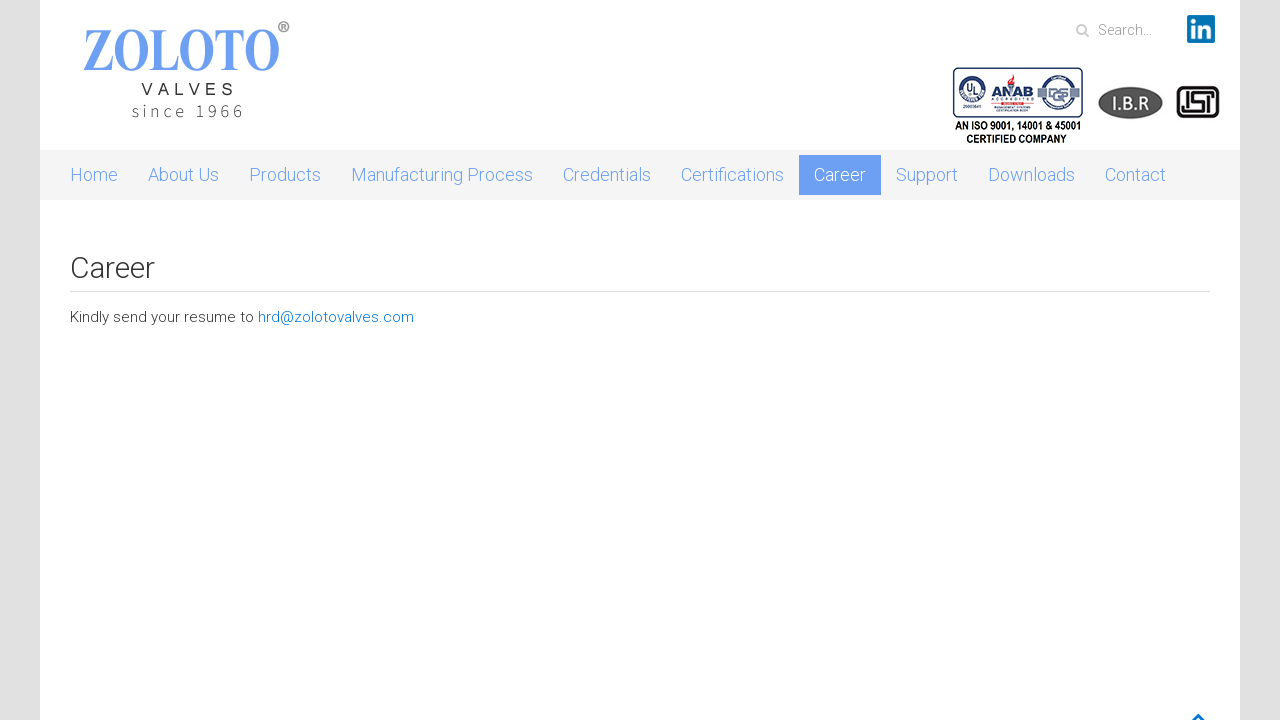

Career page loaded with heading element
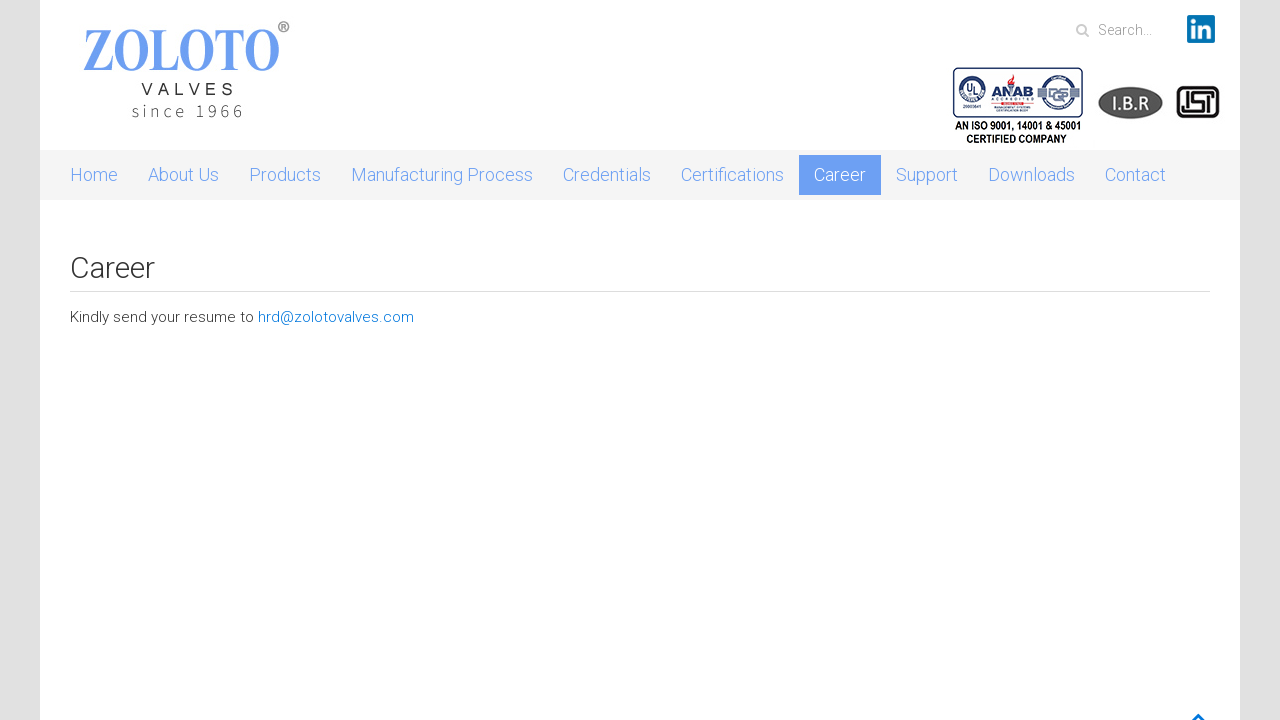

Verified career page content loaded successfully
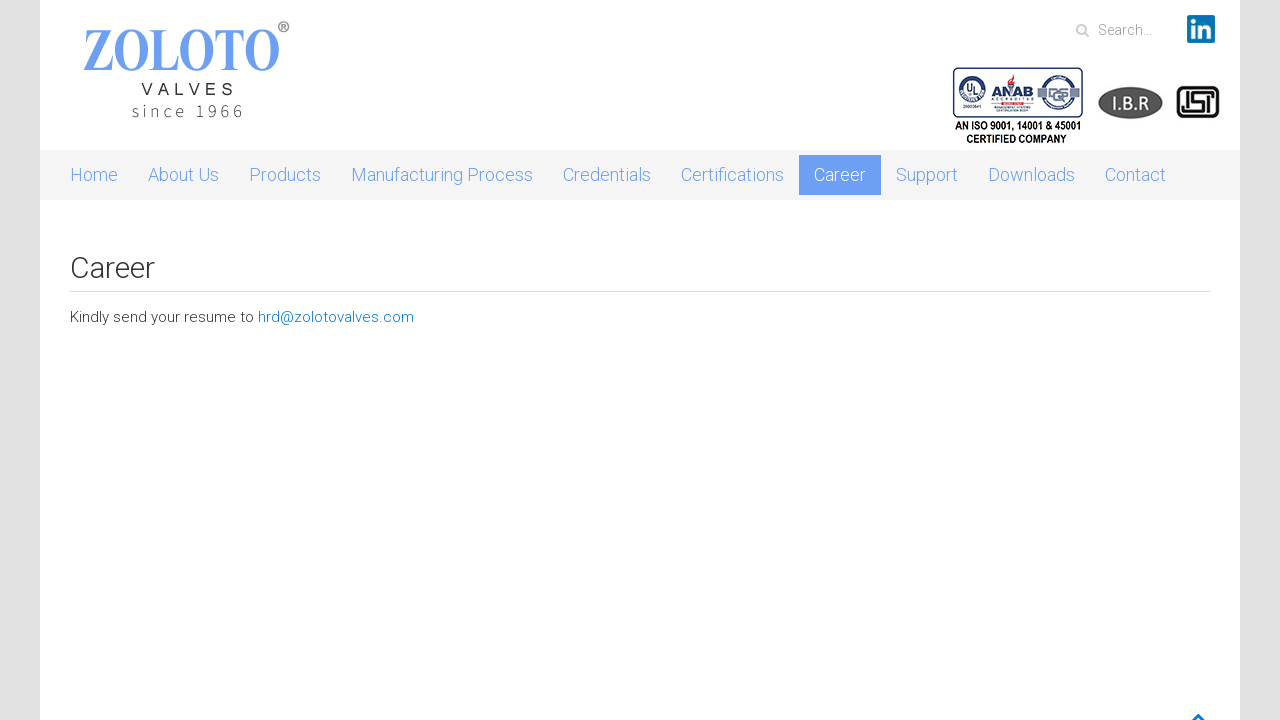

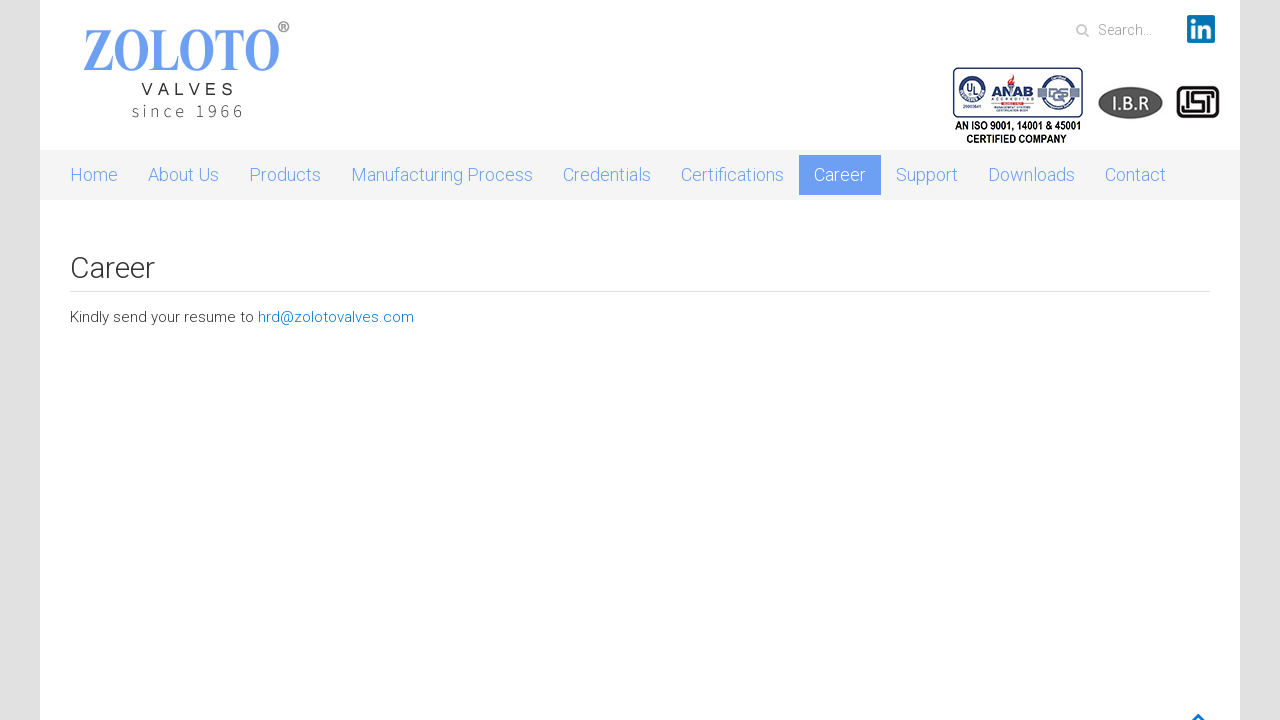